Tests text comparison tool by entering text in the first field, copying it using keyboard shortcuts, and pasting it into the second field

Starting URL: https://text-compare.com/

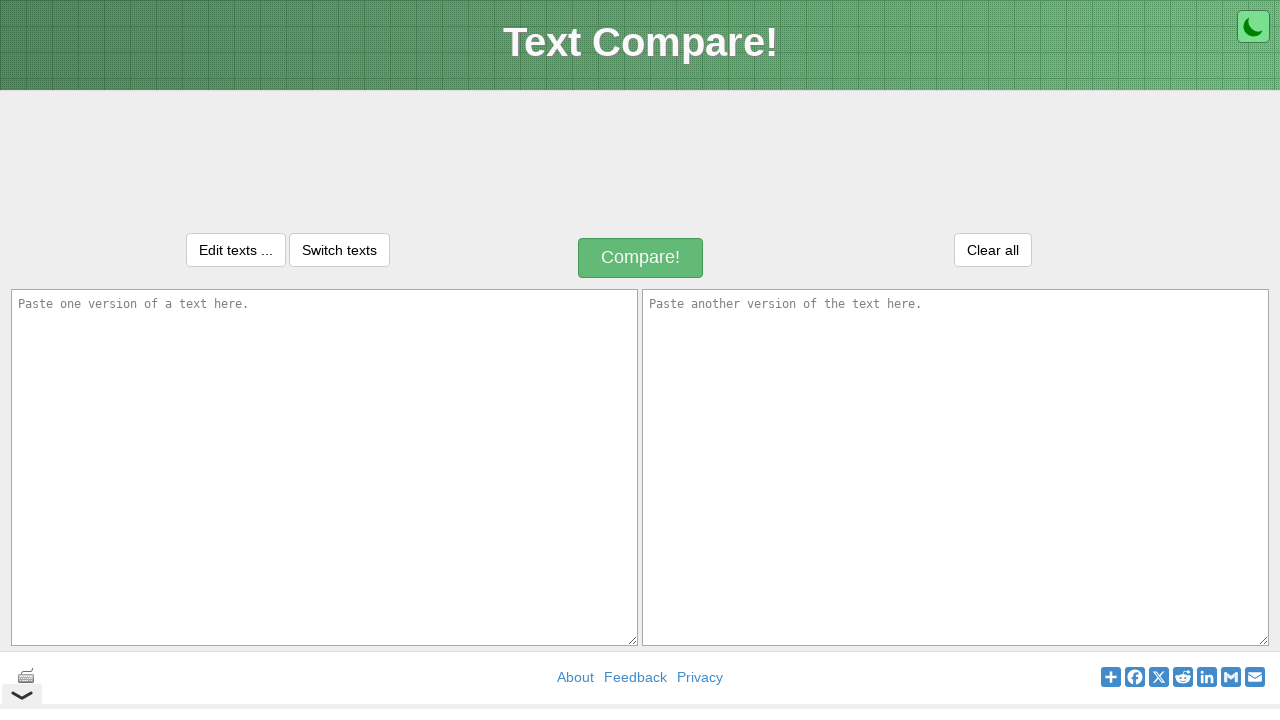

Entered text 'Hello Reshma' in the first textarea on #inputText1
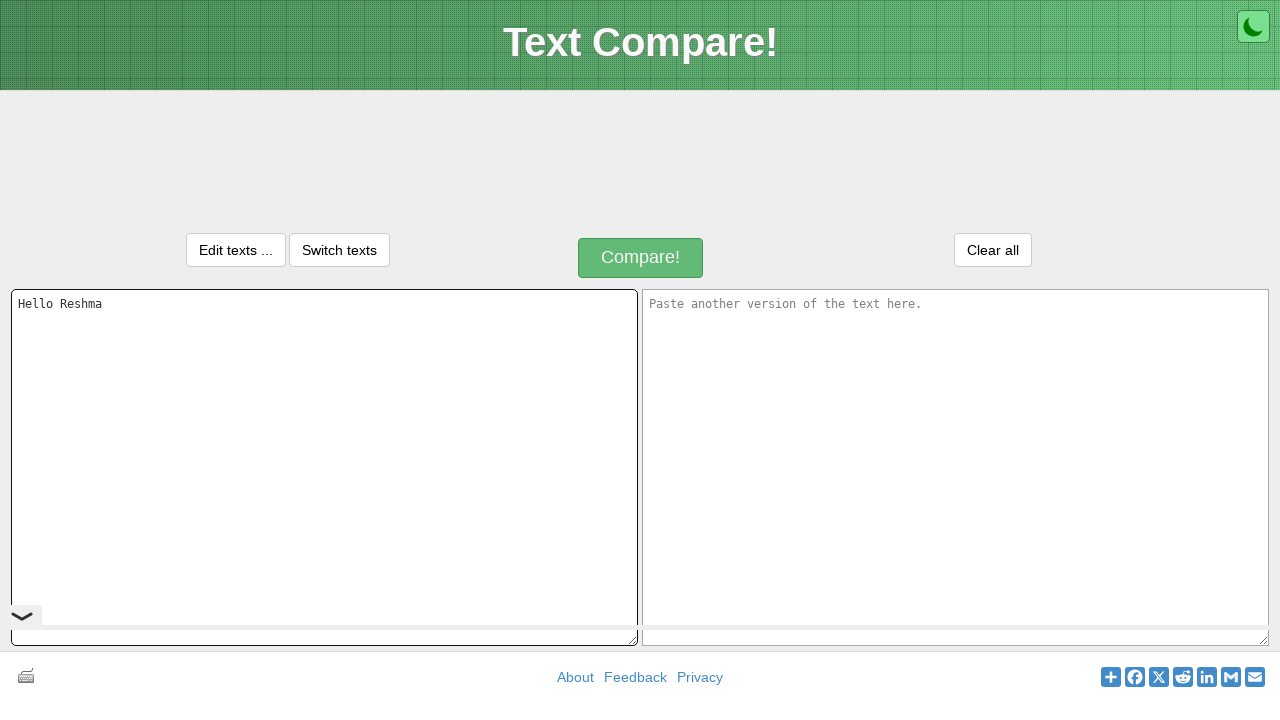

Focused on the first textarea field on #inputText1
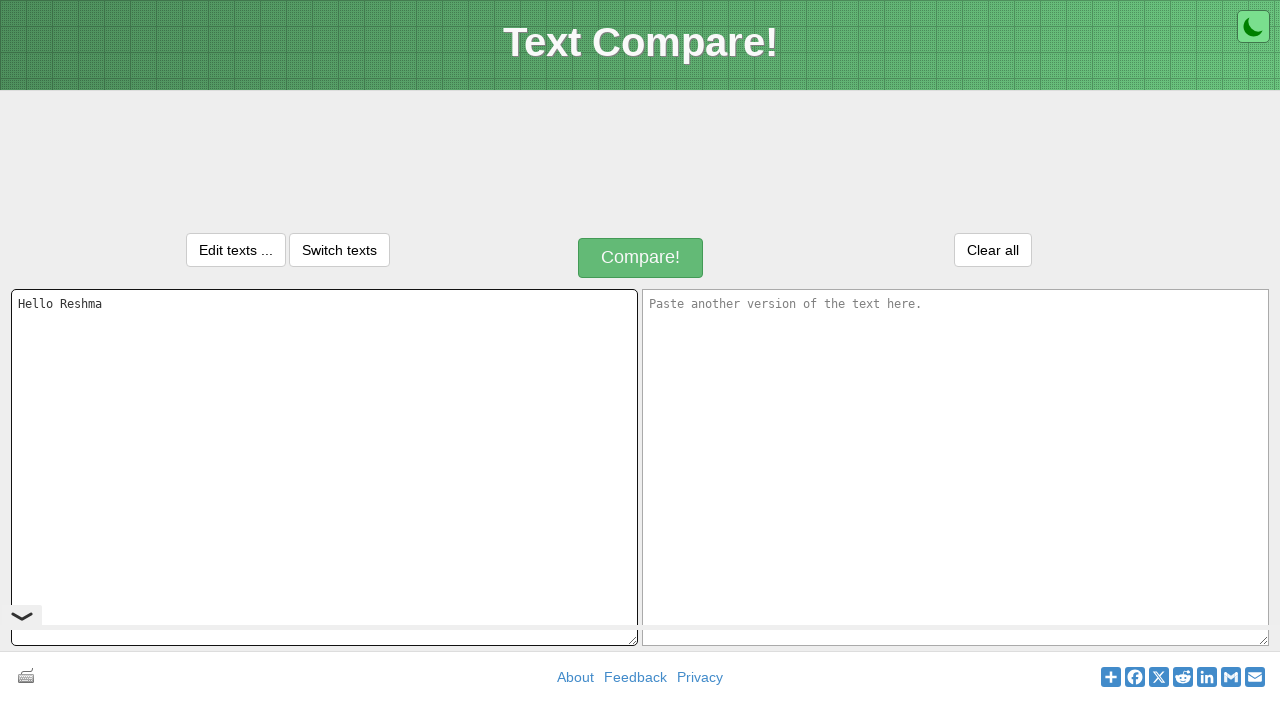

Selected all text in first field using Ctrl+A
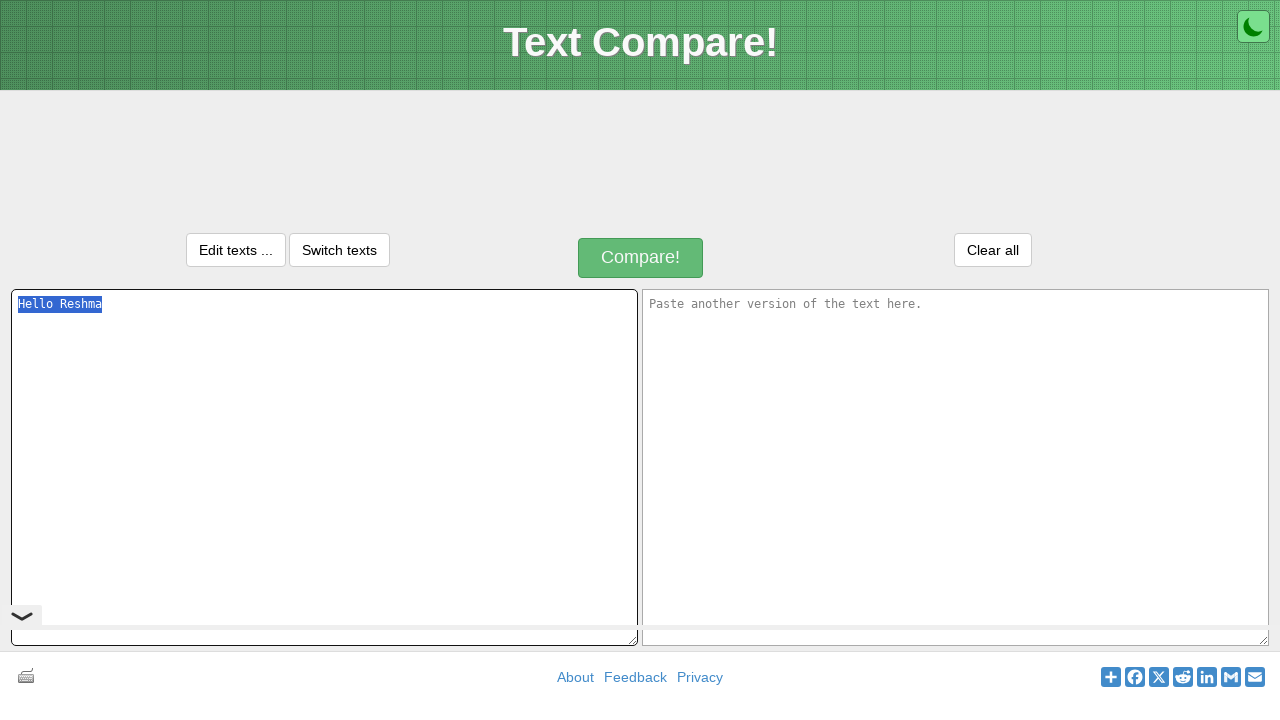

Copied selected text using Ctrl+C
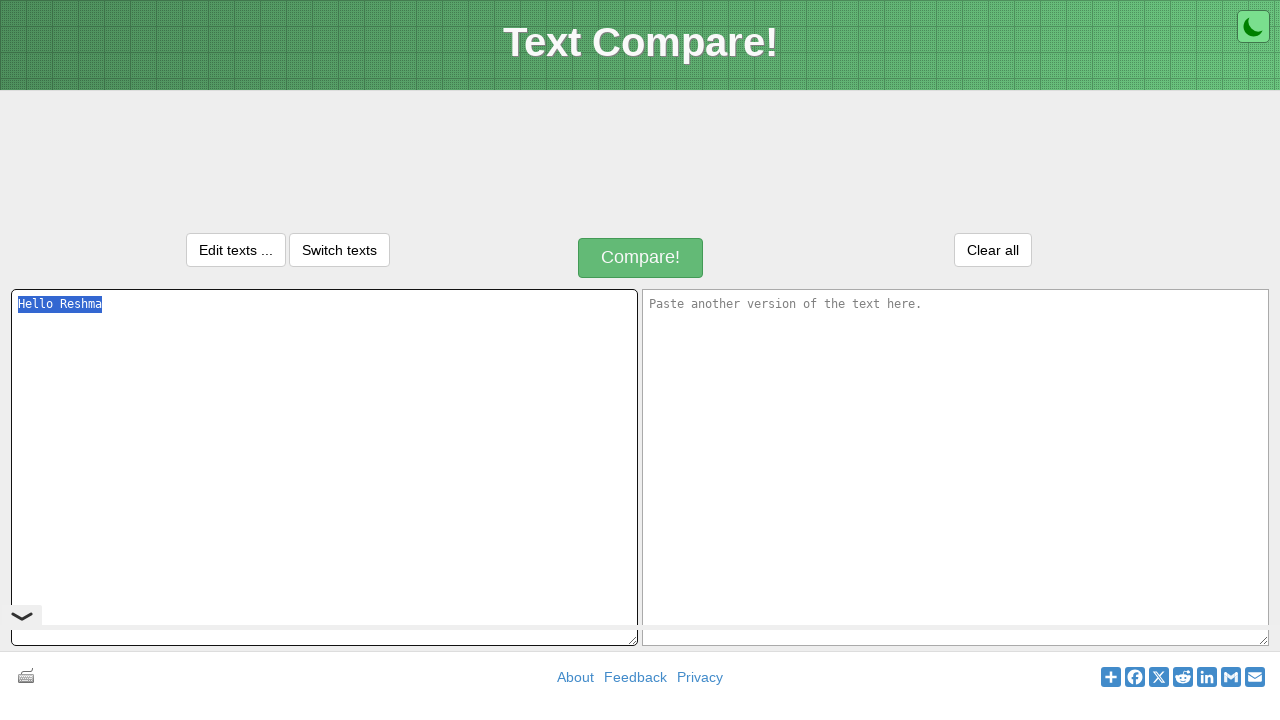

Moved to second field using Tab key
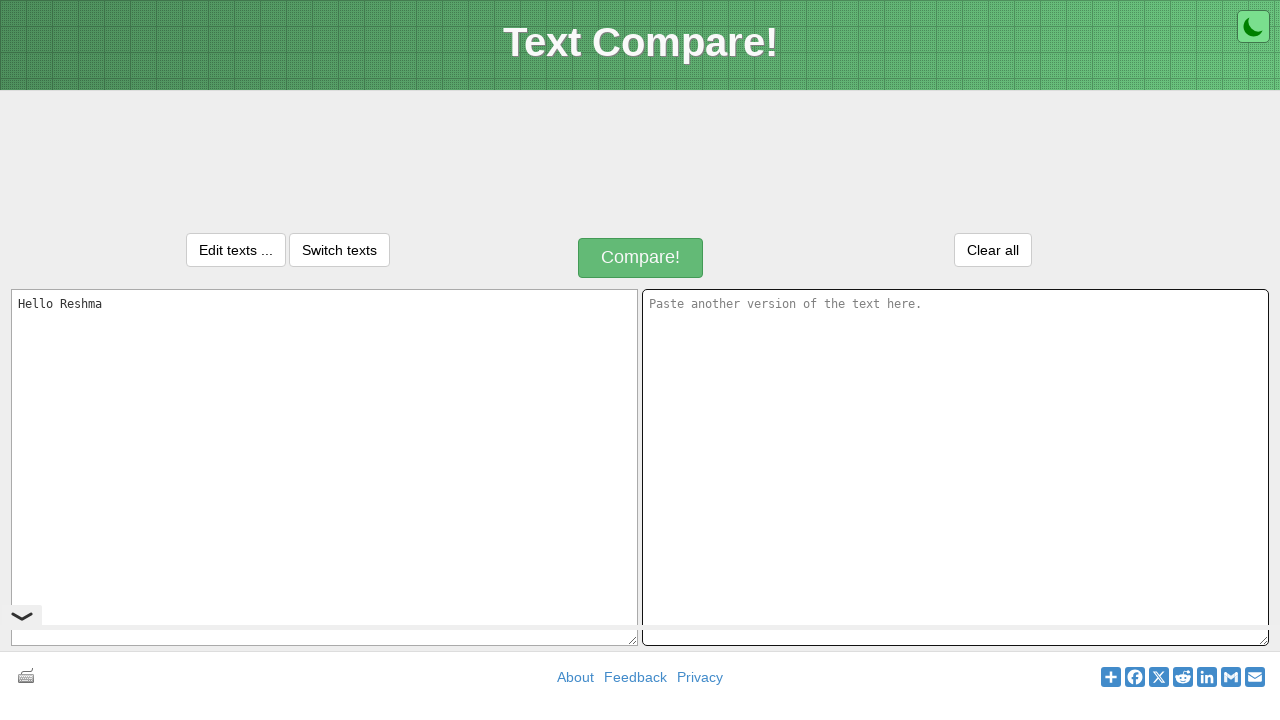

Pasted text into second field using Ctrl+V
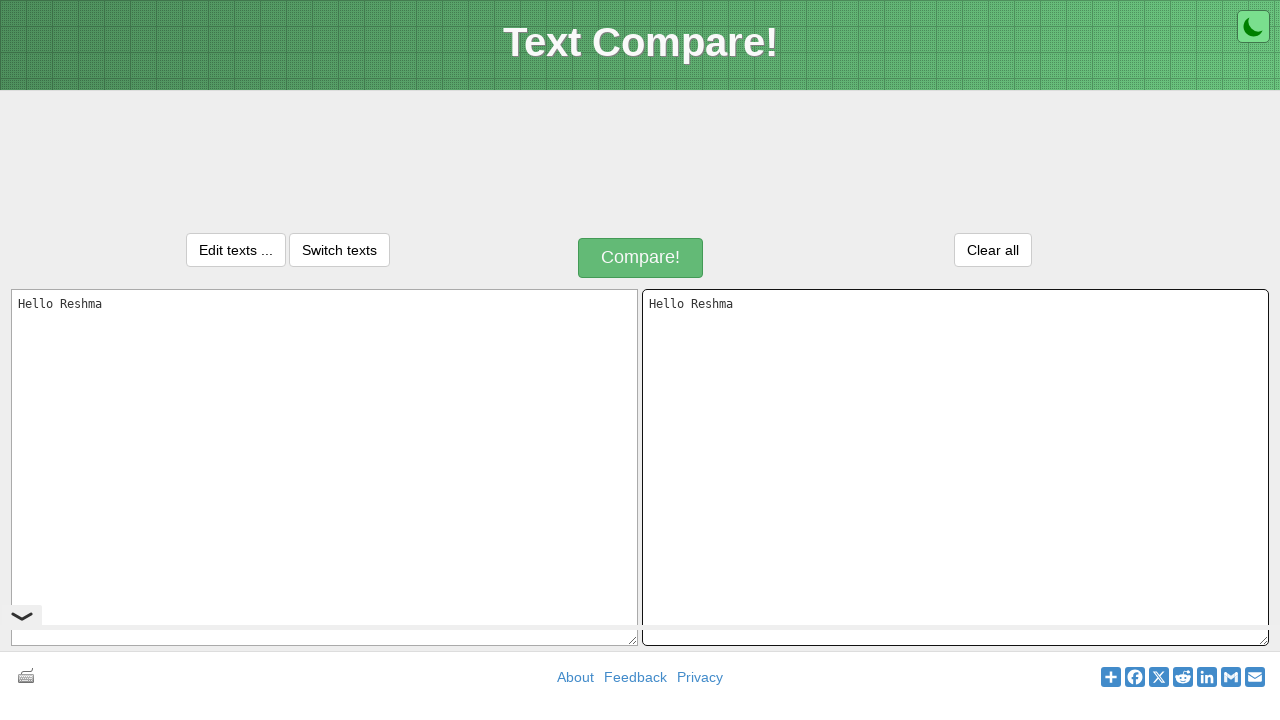

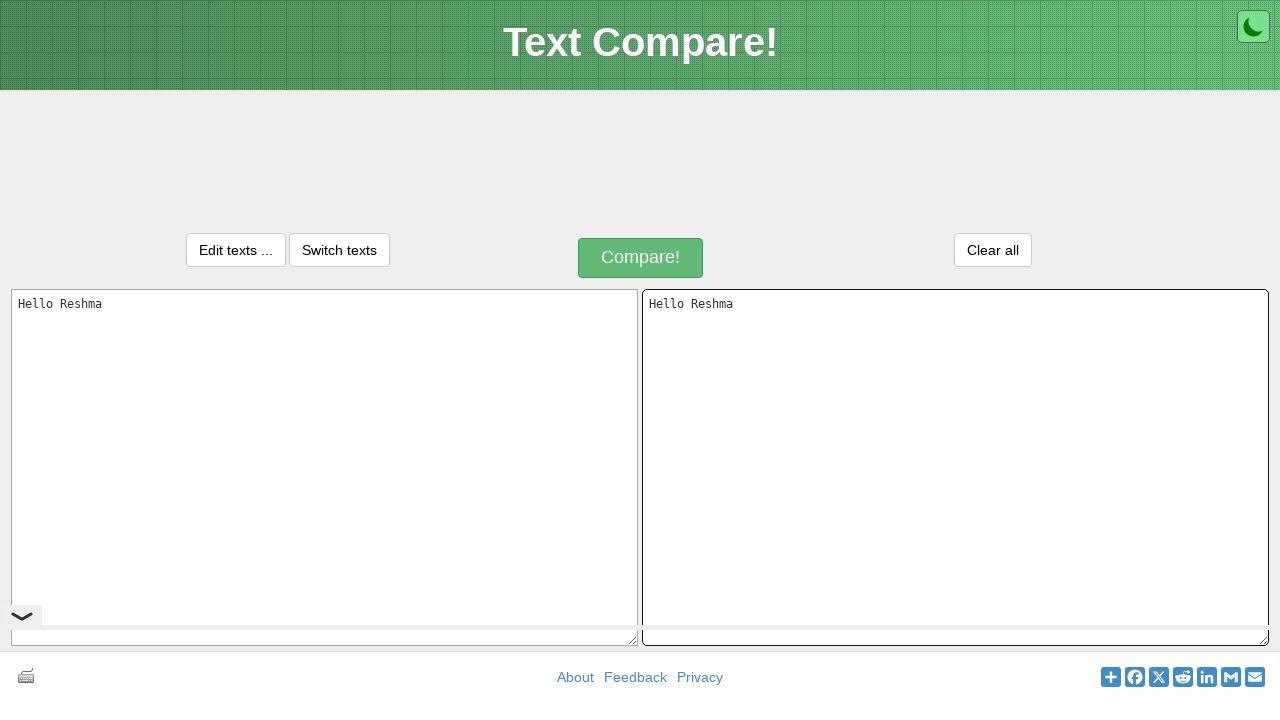